Tests checkbox functionality by clicking a checkbox to select it, verifying selection, then clicking again to deselect and verifying deselection. Also verifies the total number of checkboxes on the page.

Starting URL: https://rahulshettyacademy.com/AutomationPractice/

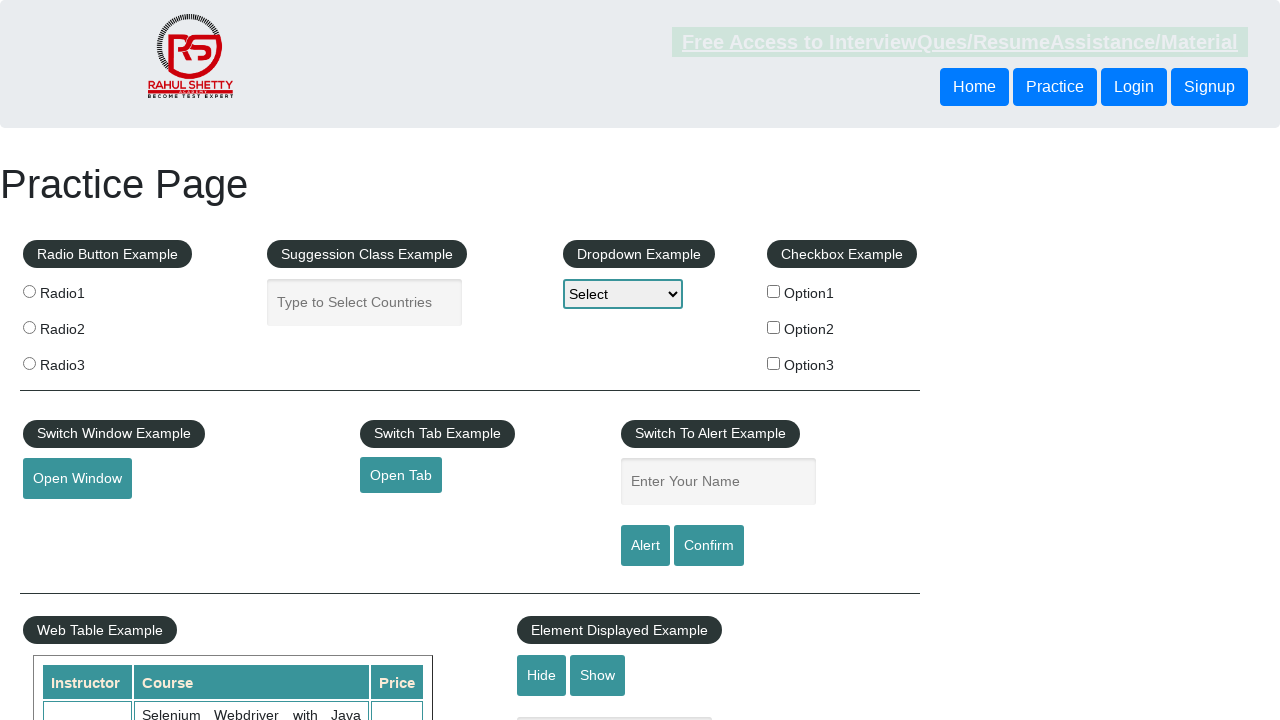

Clicked checkbox option 1 to select it at (774, 291) on #checkBoxOption1
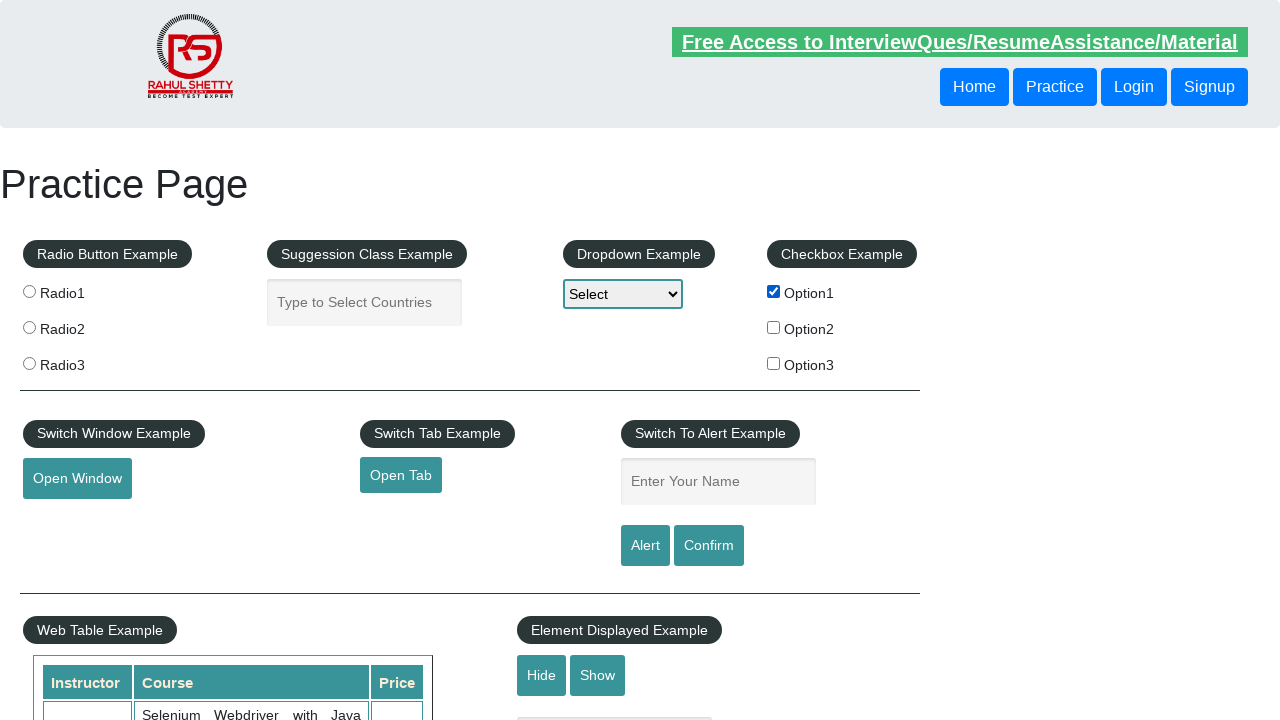

Verified checkbox option 1 is selected
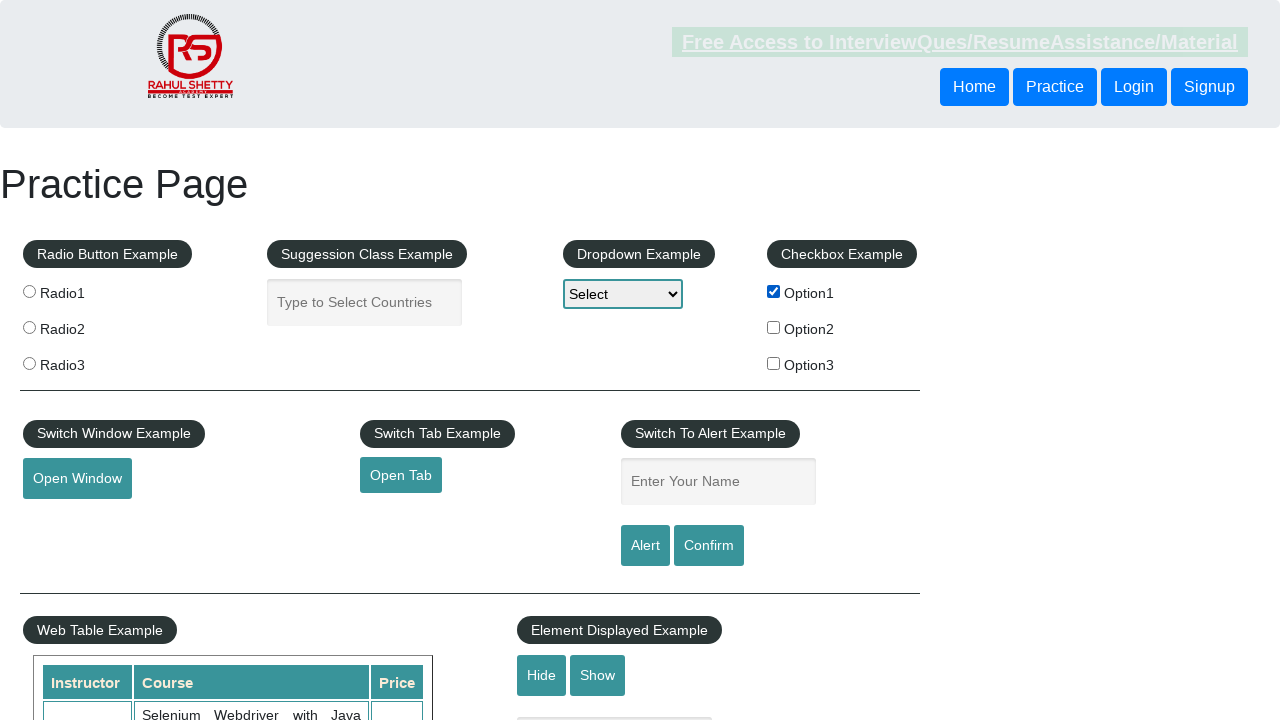

Clicked checkbox option 1 again to deselect it at (774, 291) on #checkBoxOption1
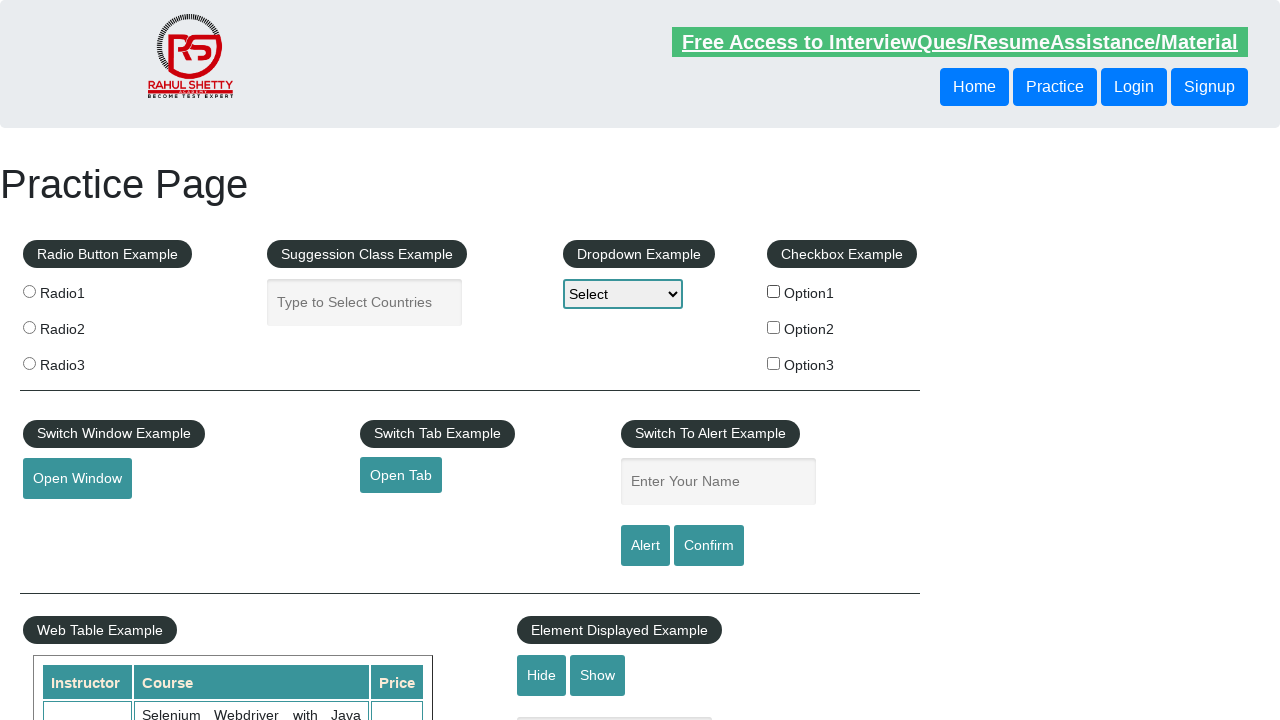

Verified checkbox option 1 is deselected
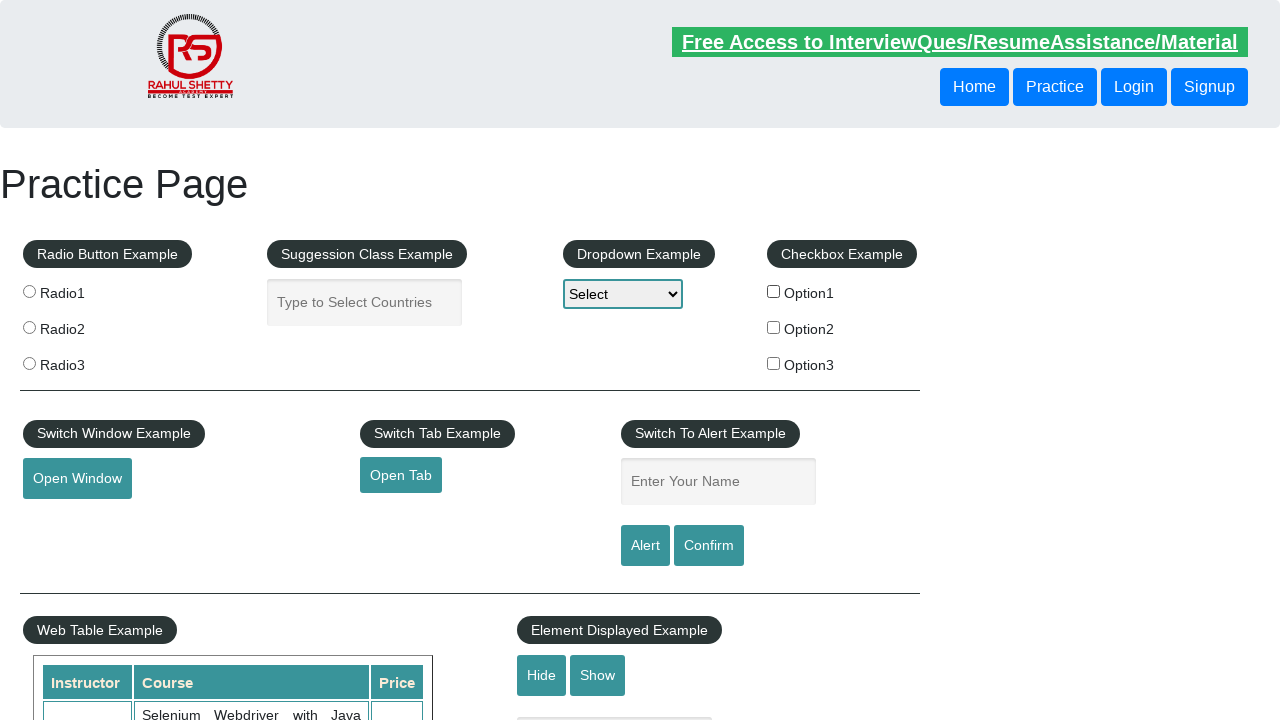

Verified there are 3 checkboxes on the page
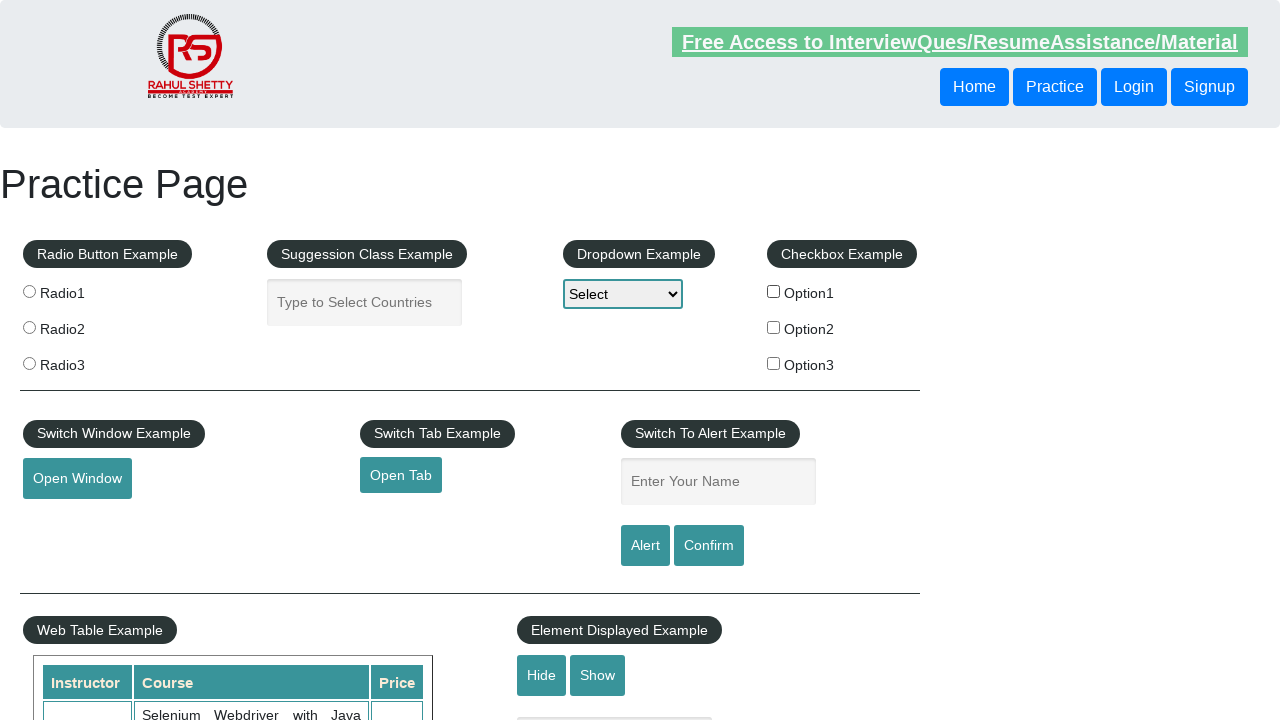

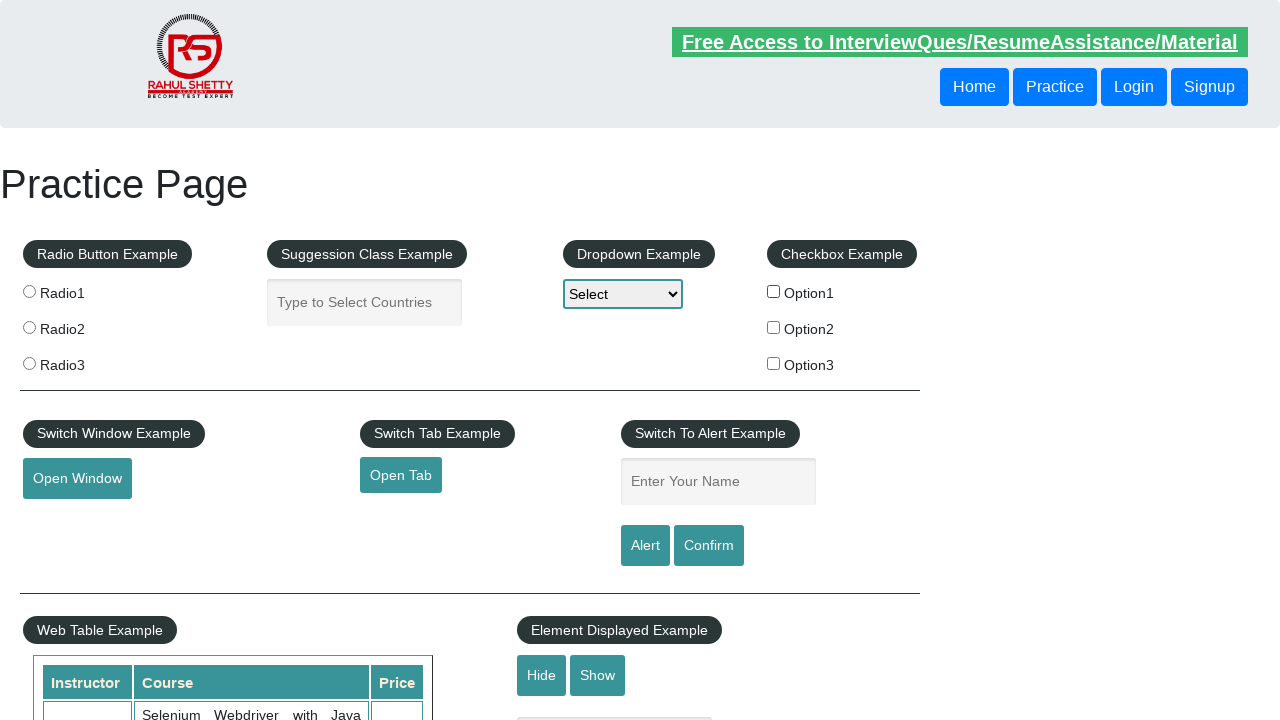